Opens a scrollable modal by clicking a button and verifies the modal content is displayed

Starting URL: https://applitools.github.io/demo/TestPages/FramesTestPage/

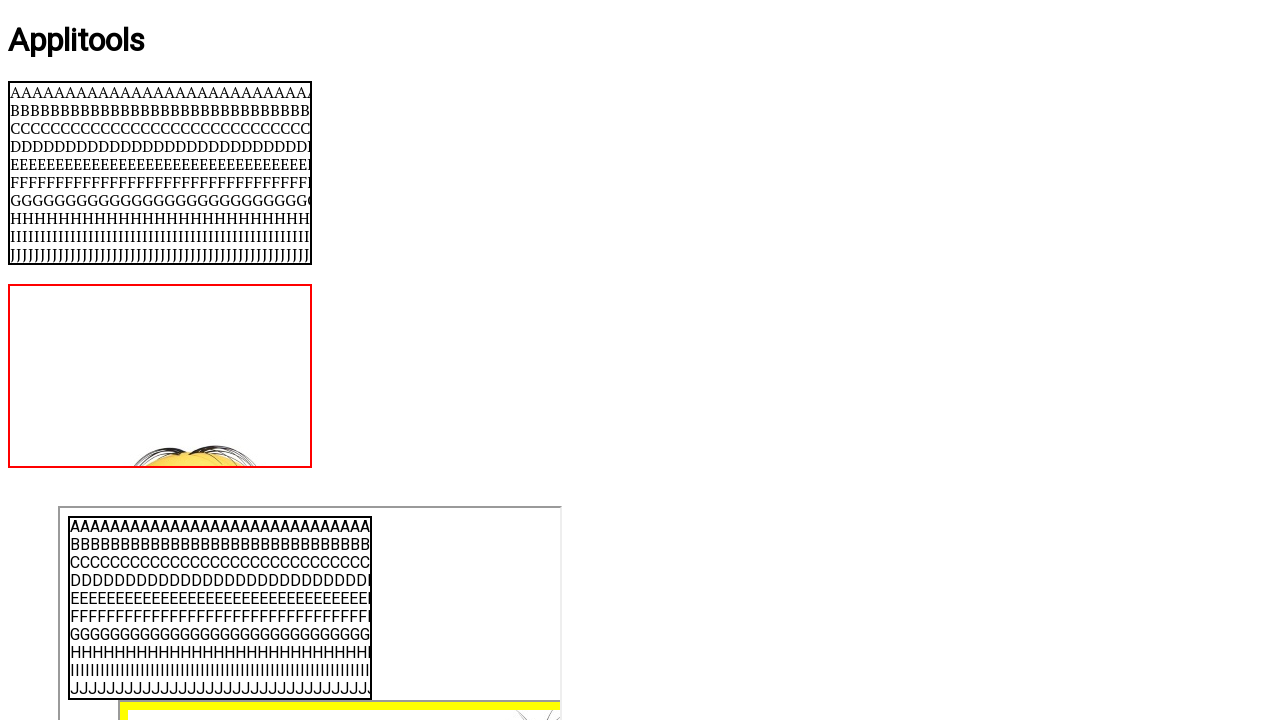

Clicked centered button to open scrollable modal at (640, 361) on #centered
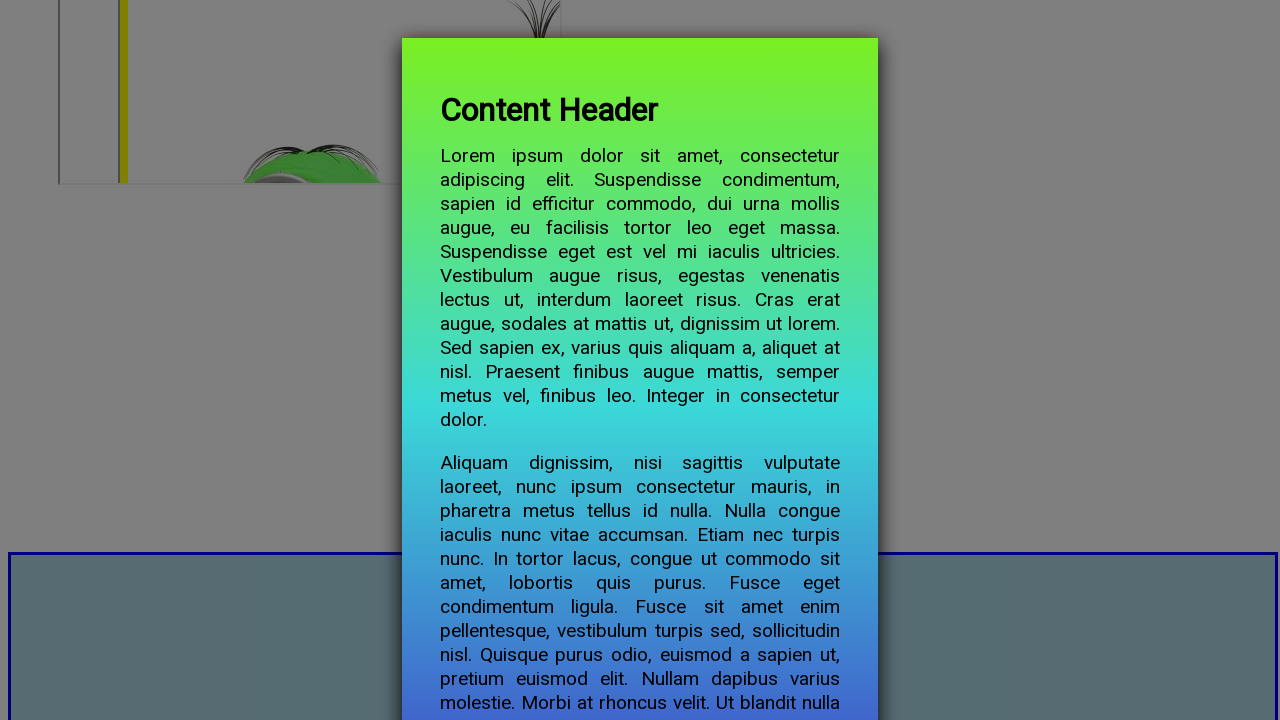

Modal content is now visible
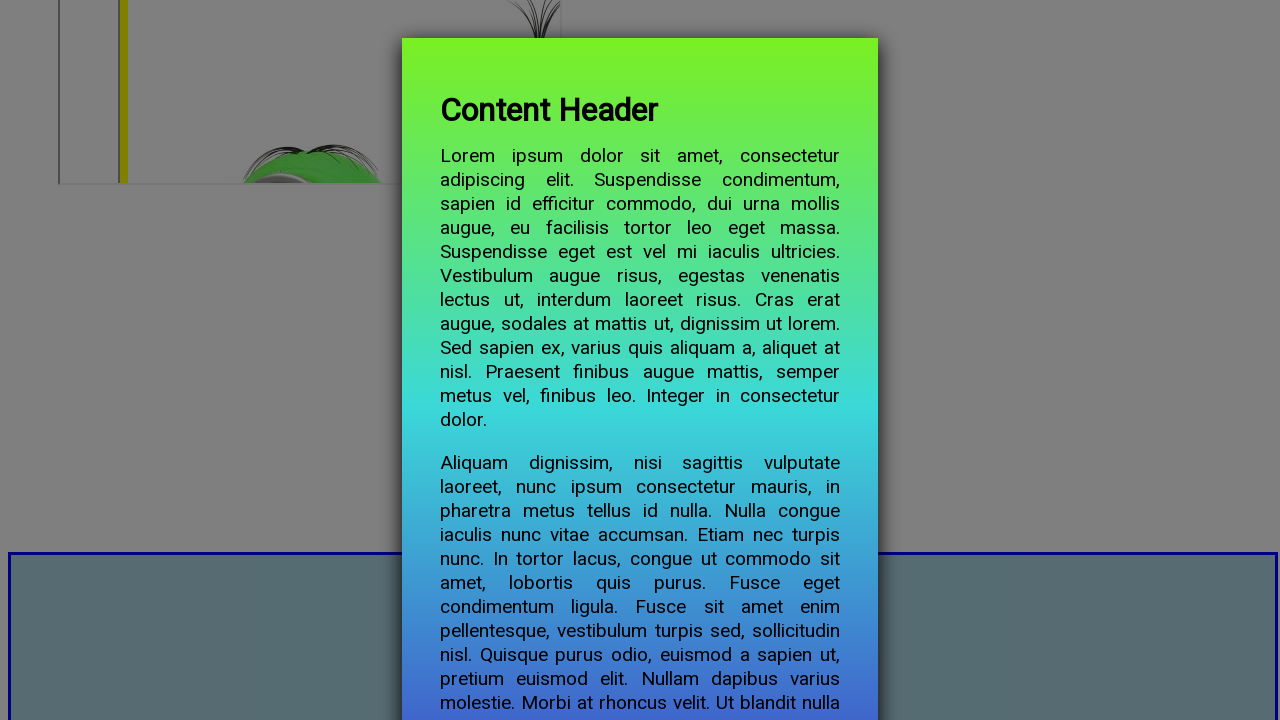

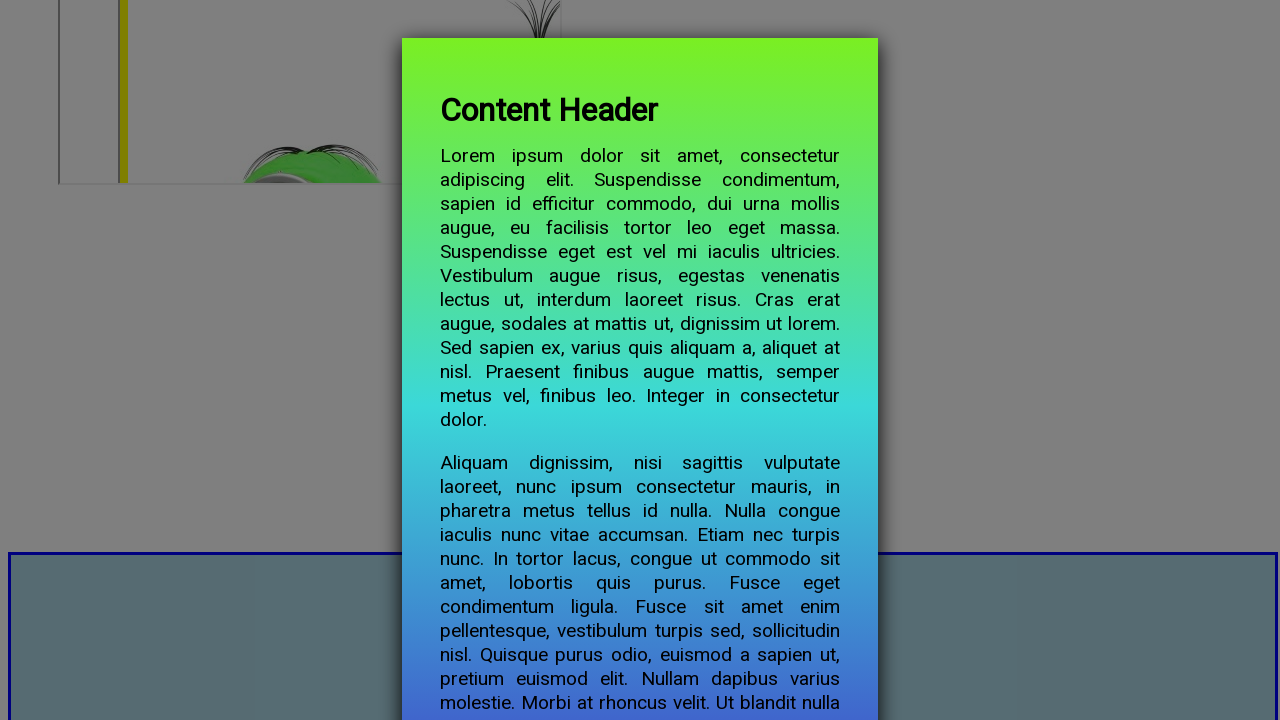